Tests double-click functionality on a button element on a test automation practice page

Starting URL: https://testautomationpractice.blogspot.com/

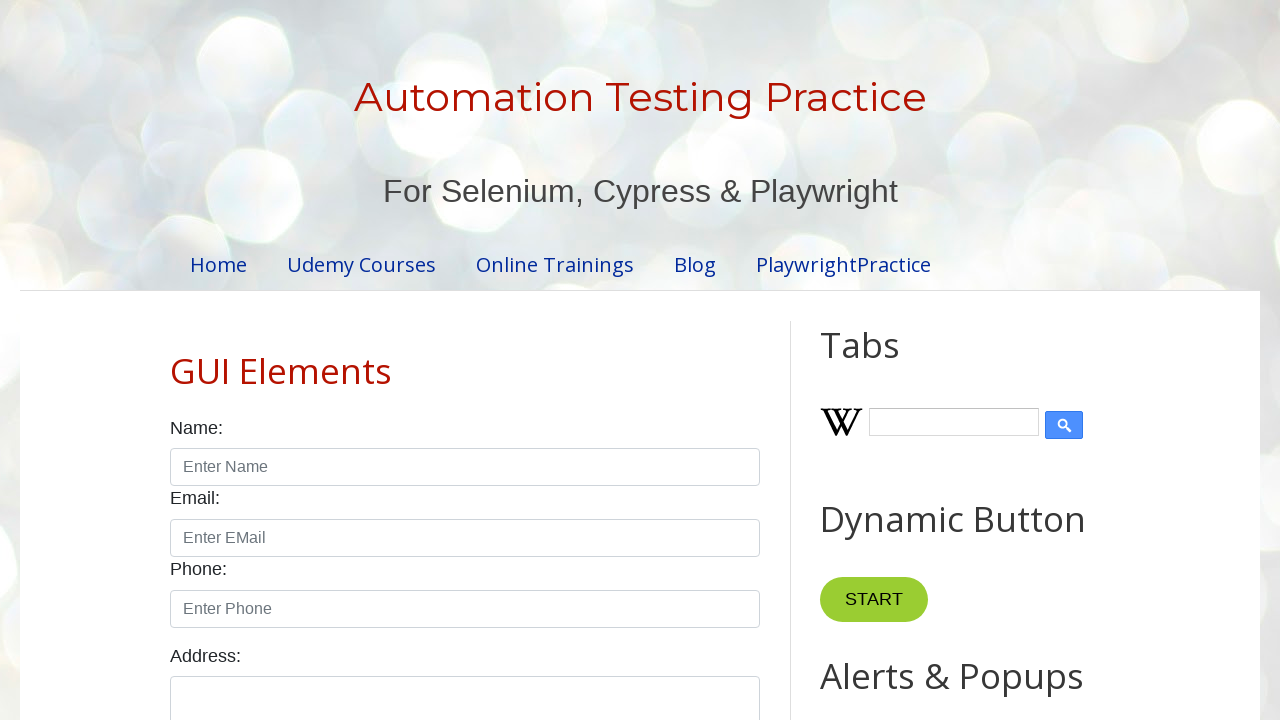

Double-clicked the button with ondblclick event handler at (885, 360) on xpath=//button[@ondblclick='myFunction1()']
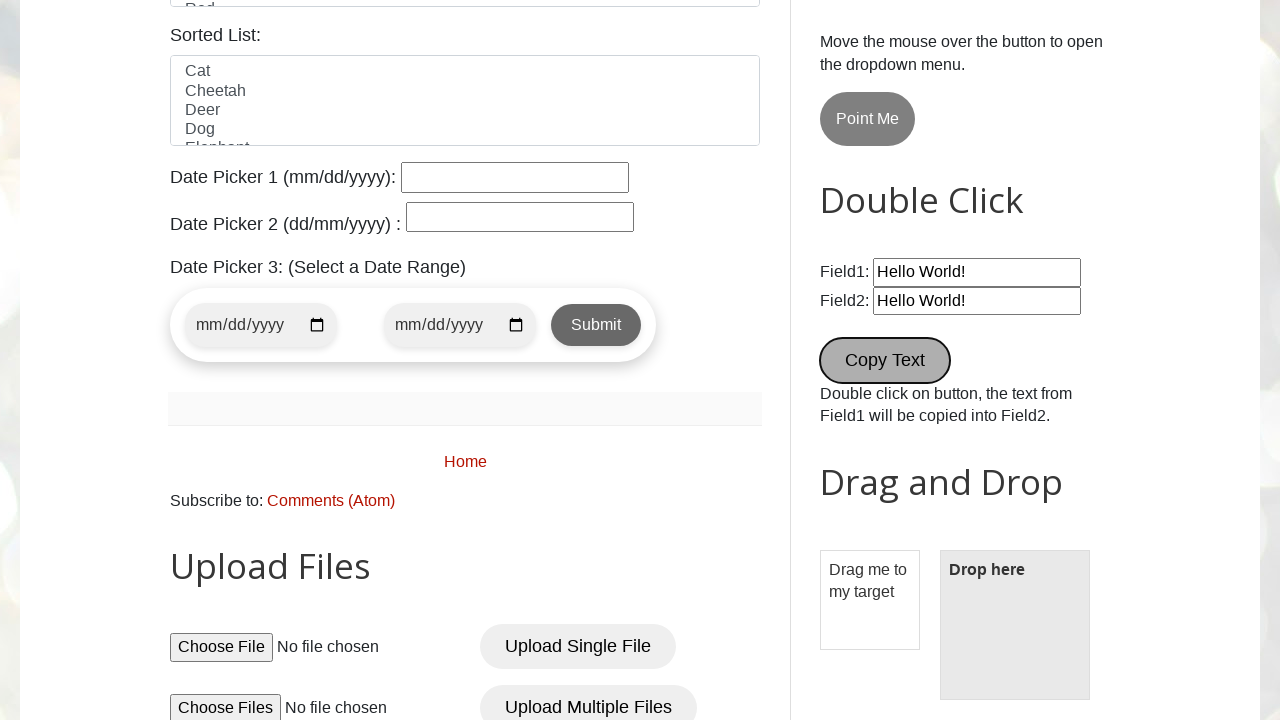

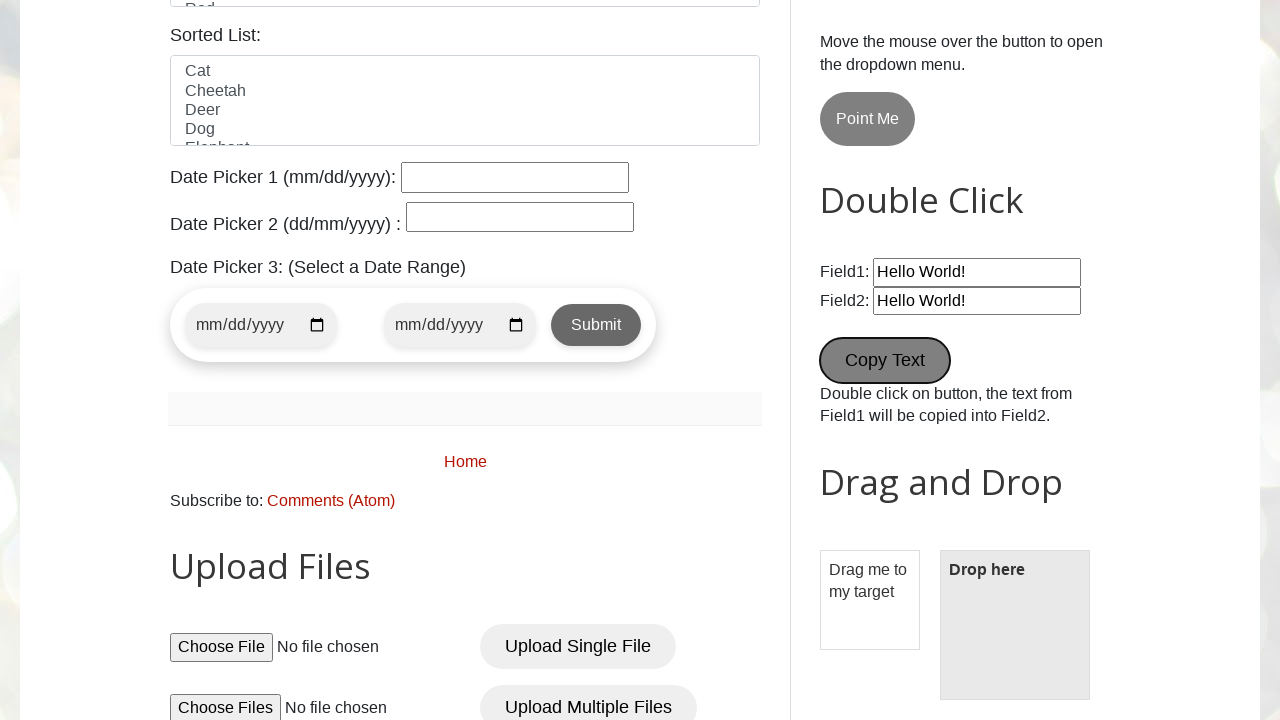